Tests the search functionality on python.org by entering a search query and submitting it

Starting URL: http://www.python.org

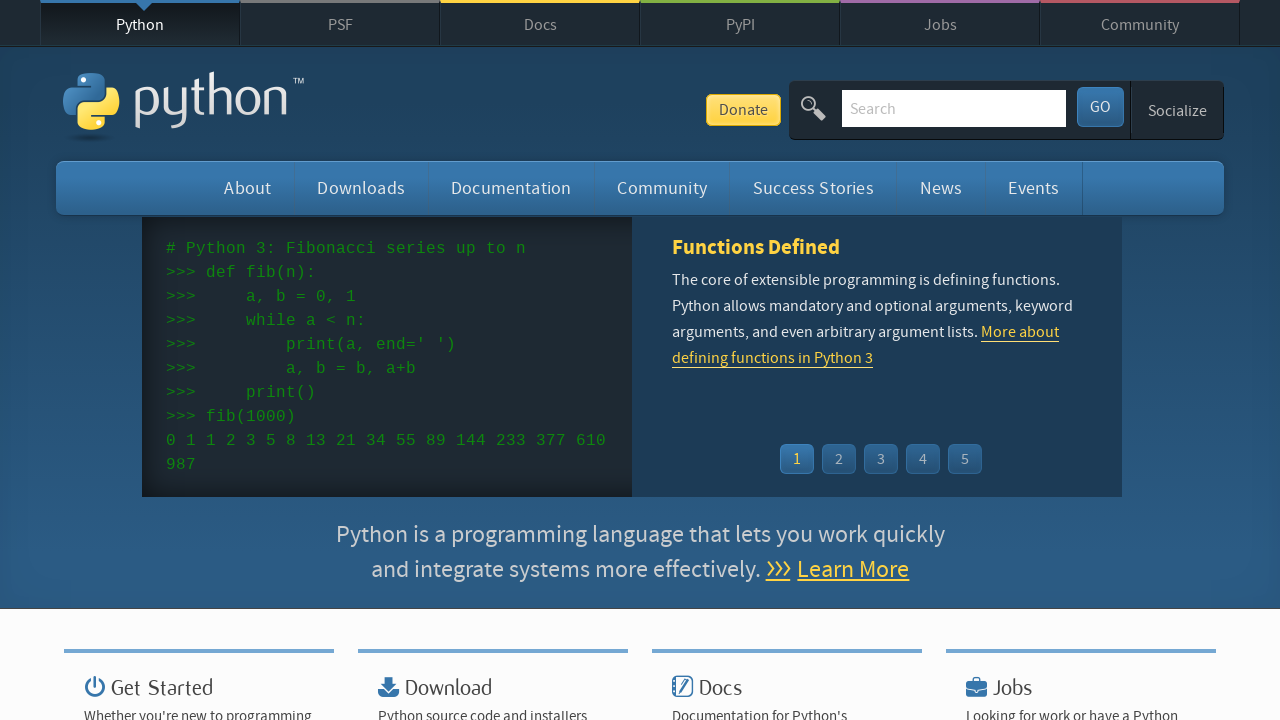

Verified page title contains 'Python'
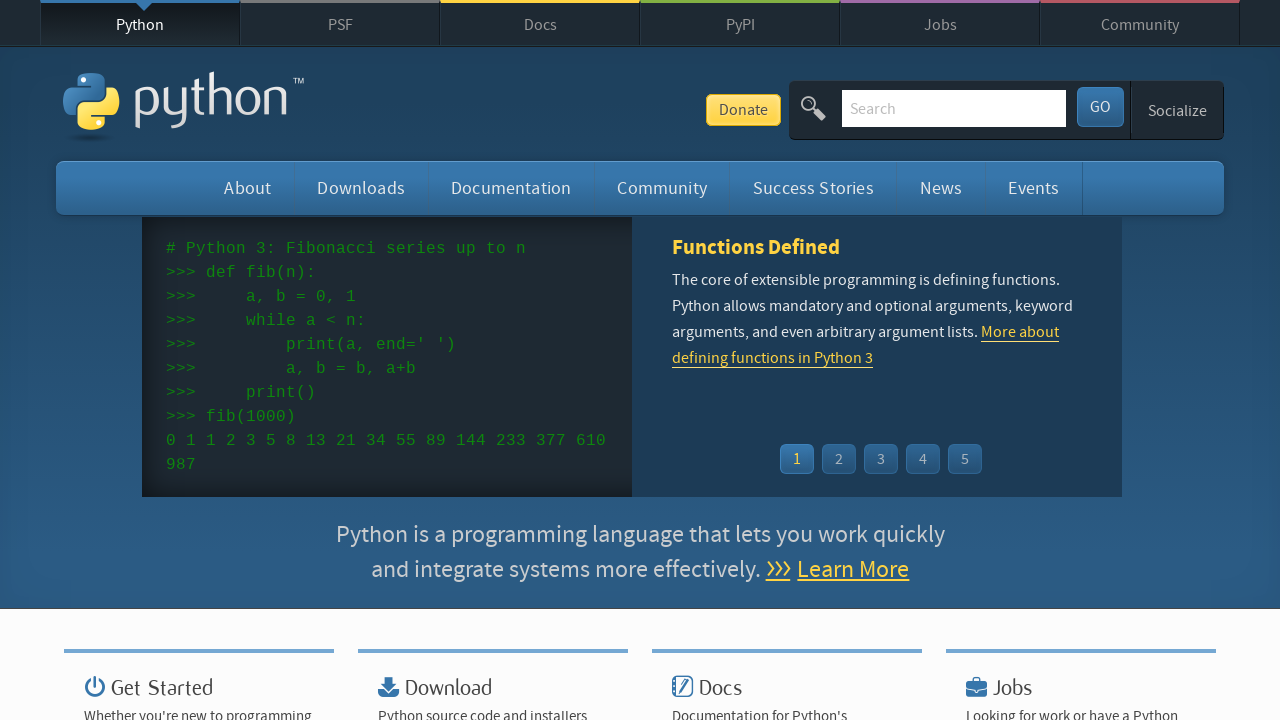

Cleared the search input field on input[name='q']
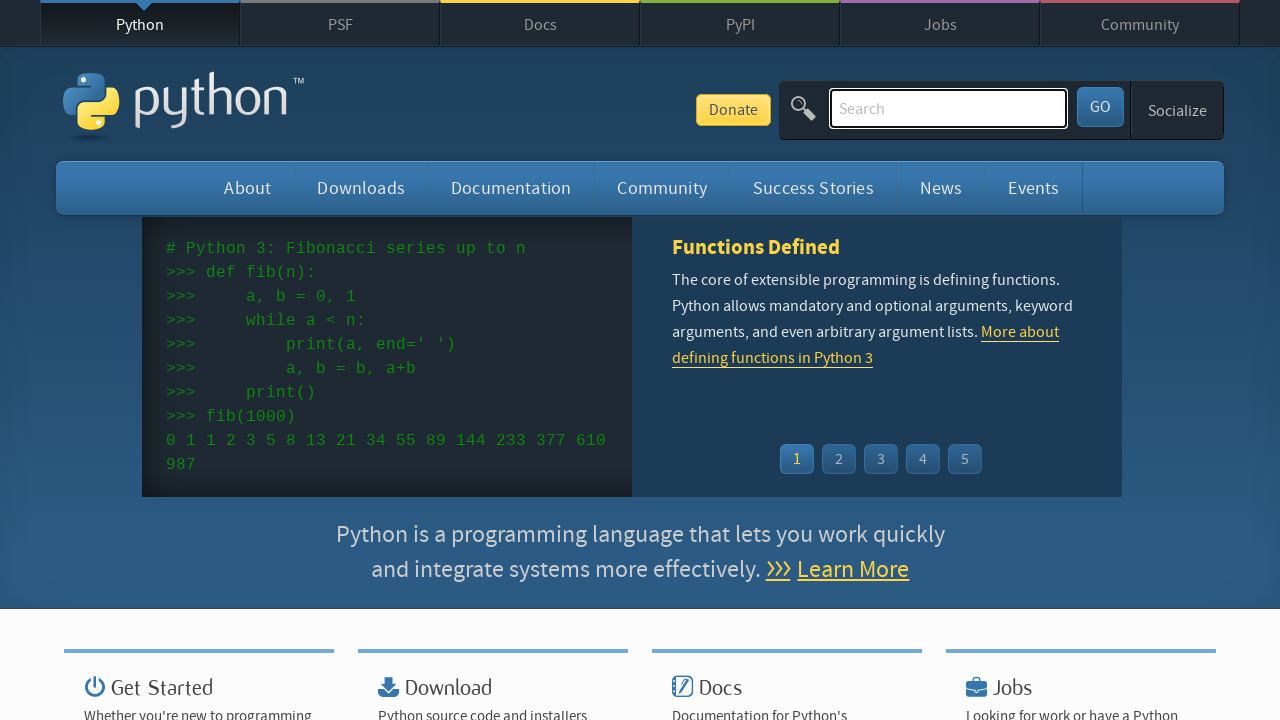

Entered 'python' in the search field on input[name='q']
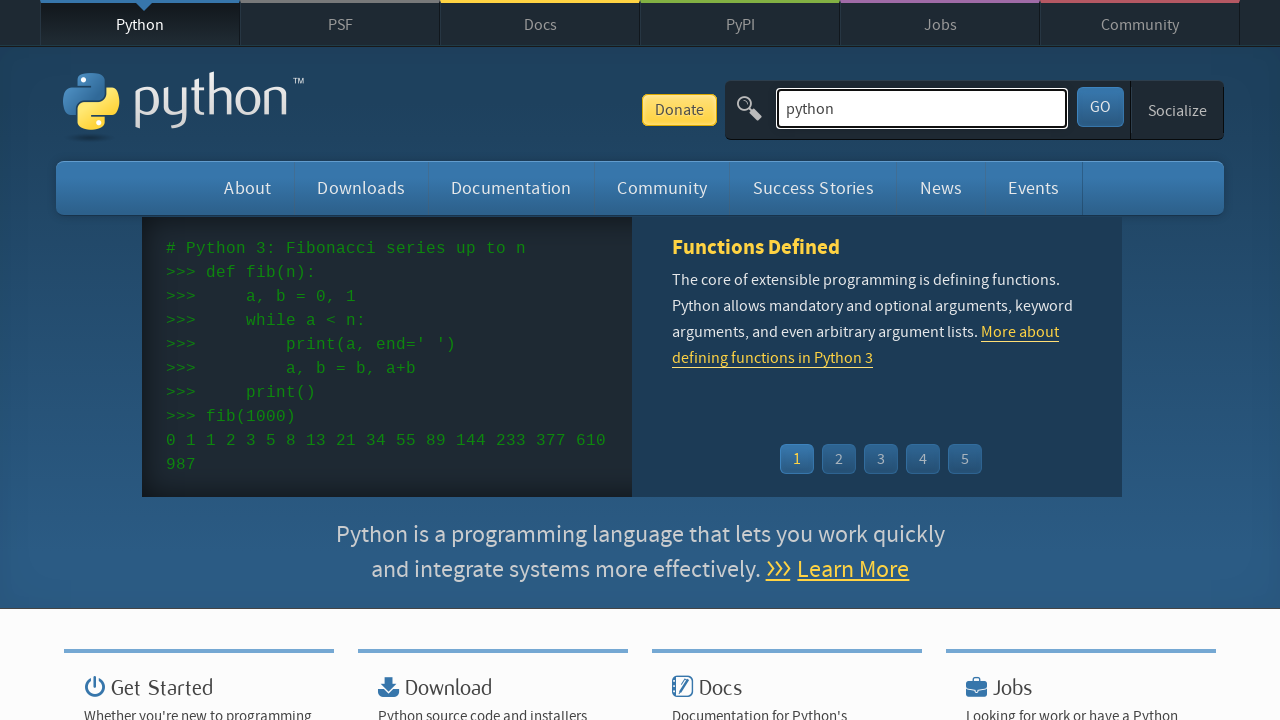

Submitted search query by pressing Enter on input[name='q']
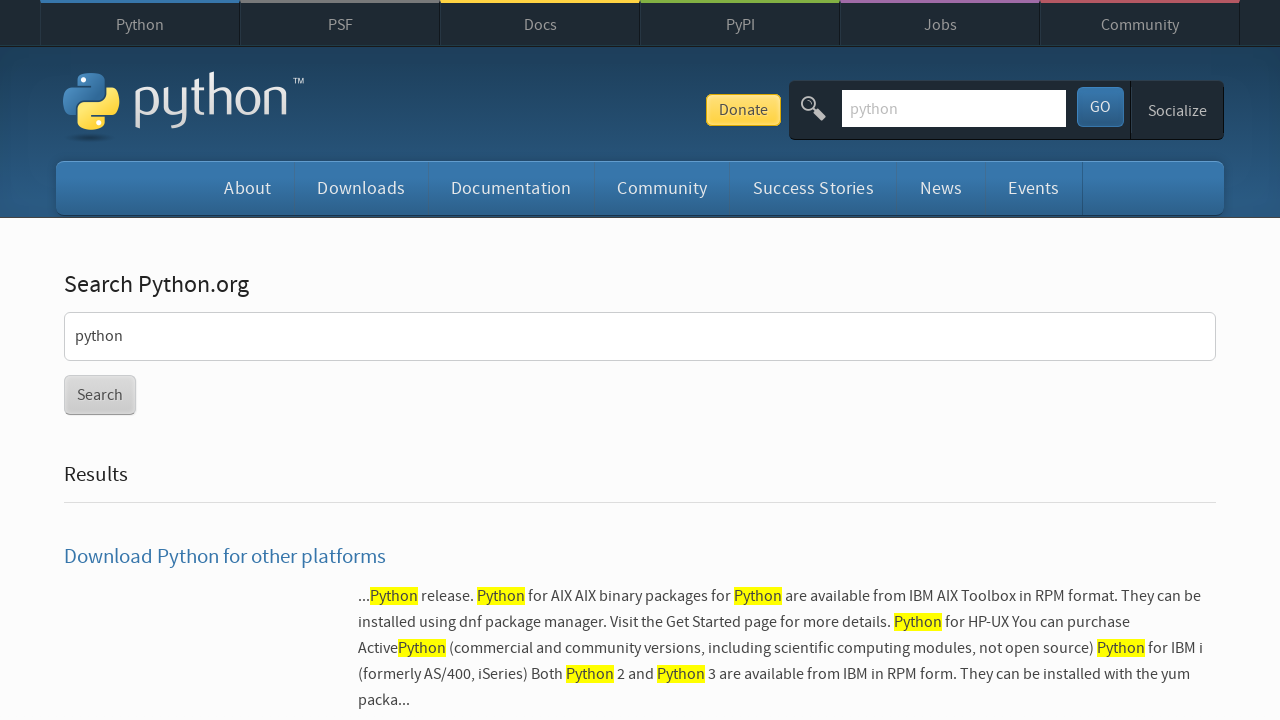

Search results page loaded (networkidle)
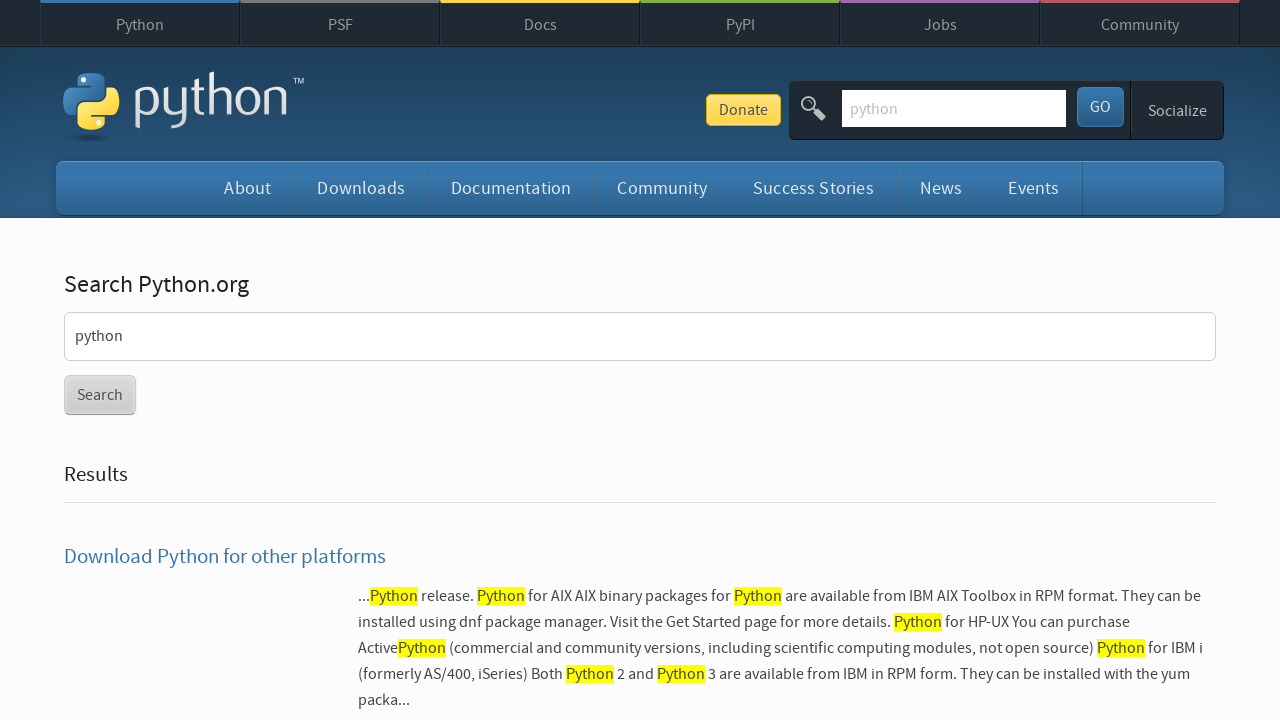

Verified search results are present
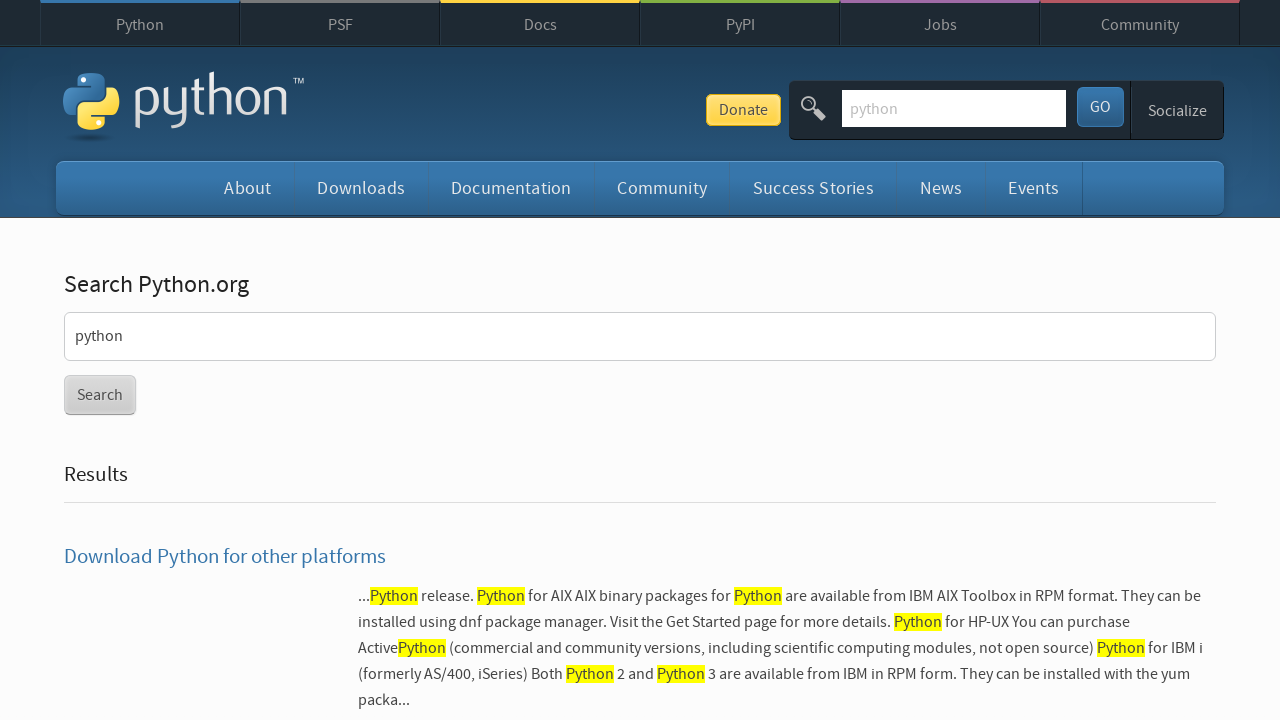

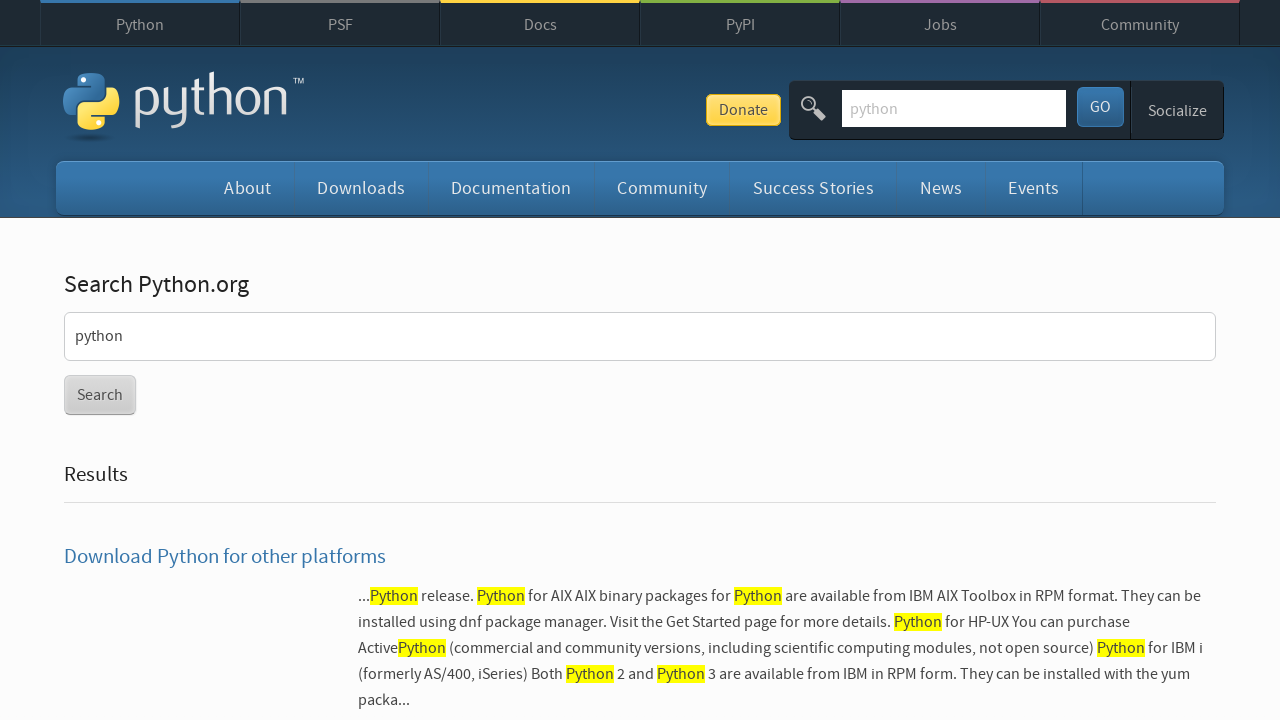